Navigates to the Wisequarter website and verifies the page loads successfully

Starting URL: https://www.wisequarter.com

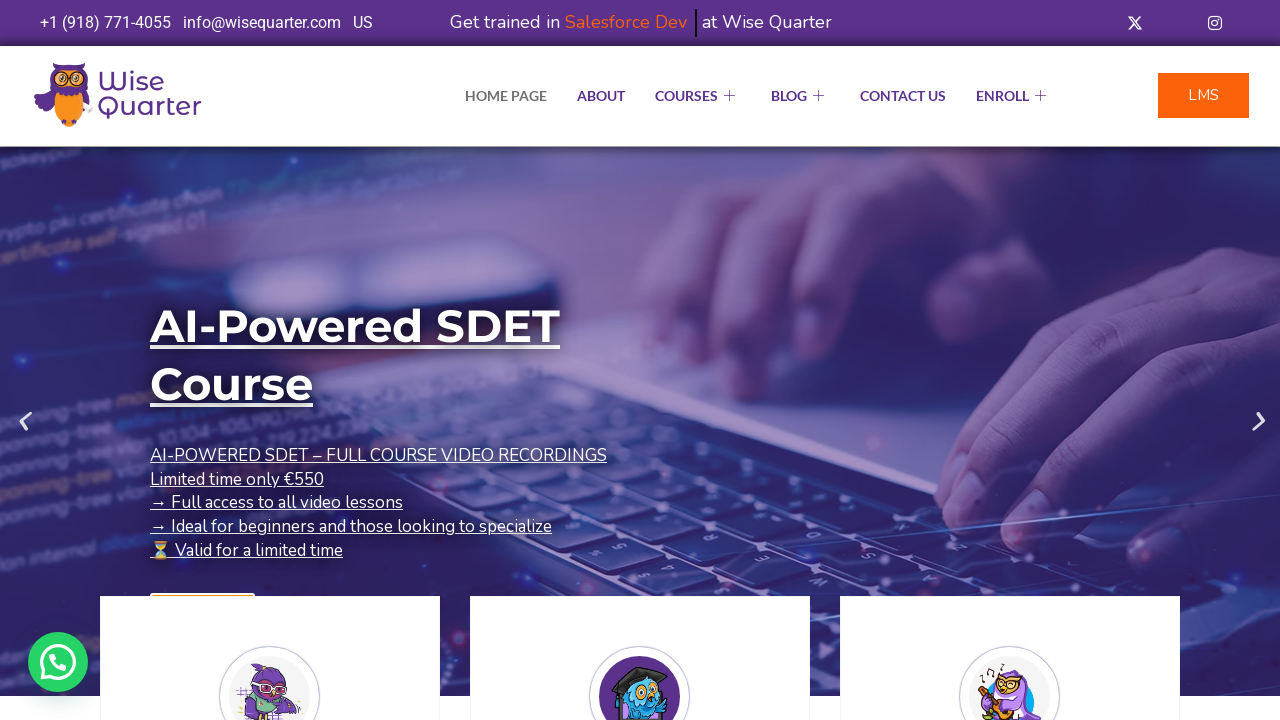

Waited for Wisequarter website to fully load (domcontentloaded)
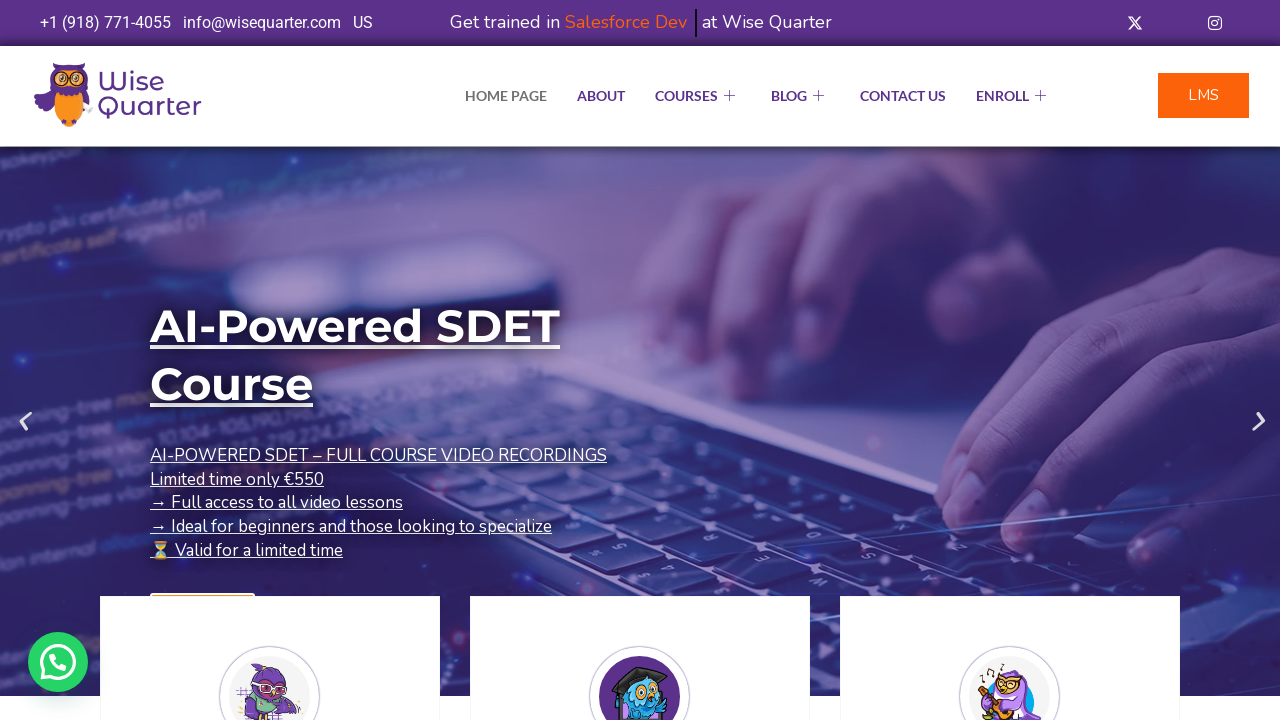

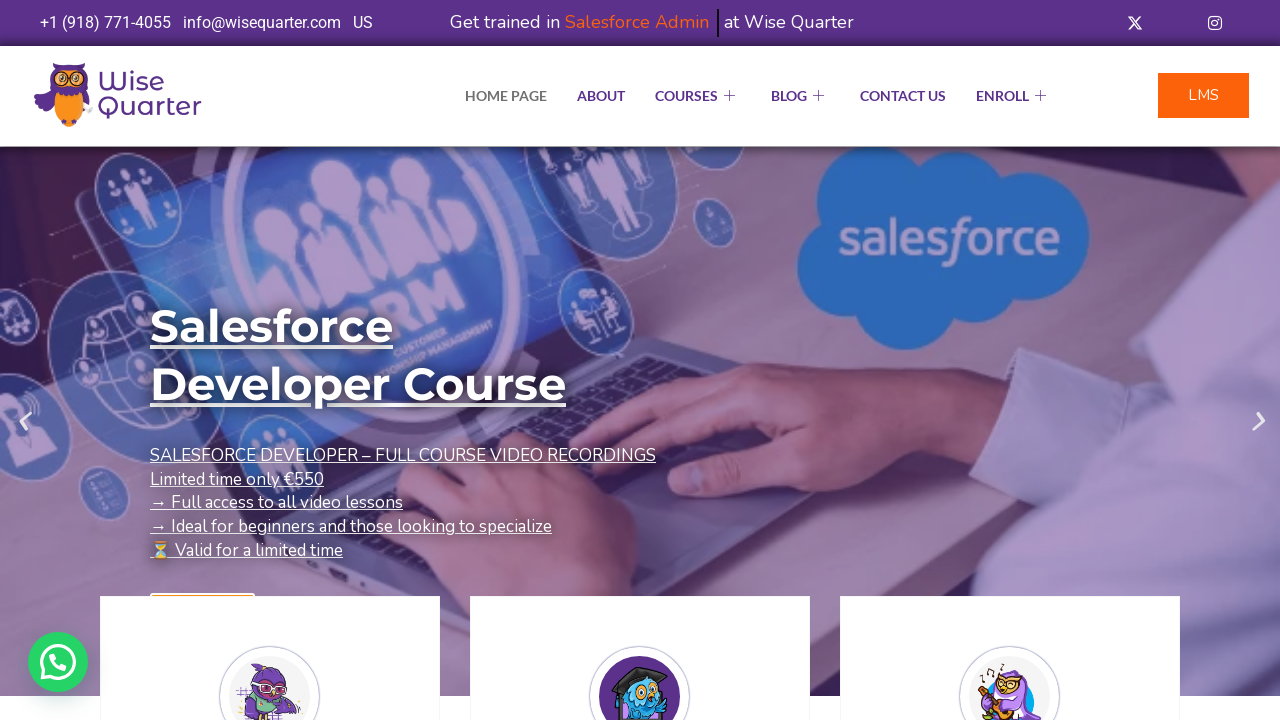